Tests closing a modal dialog by waiting for the modal to appear and clicking the Close button in the modal footer

Starting URL: http://the-internet.herokuapp.com/entry_ad

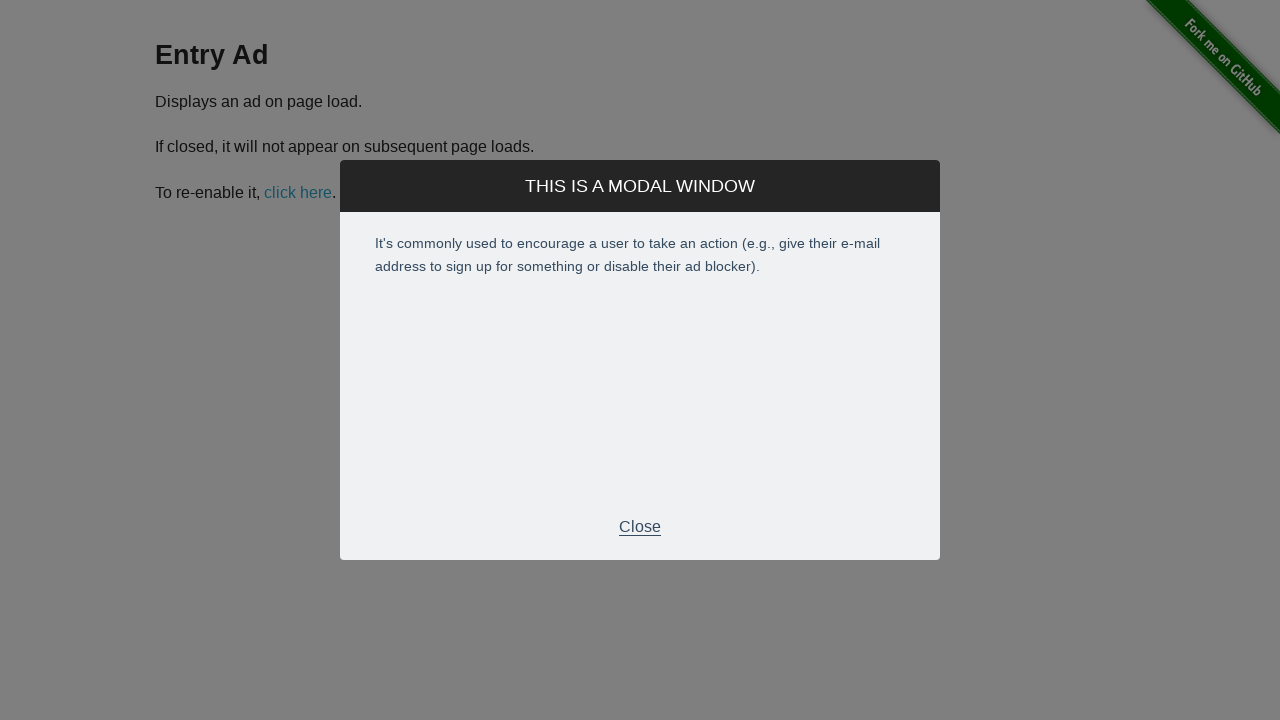

Waited for modal footer to become visible
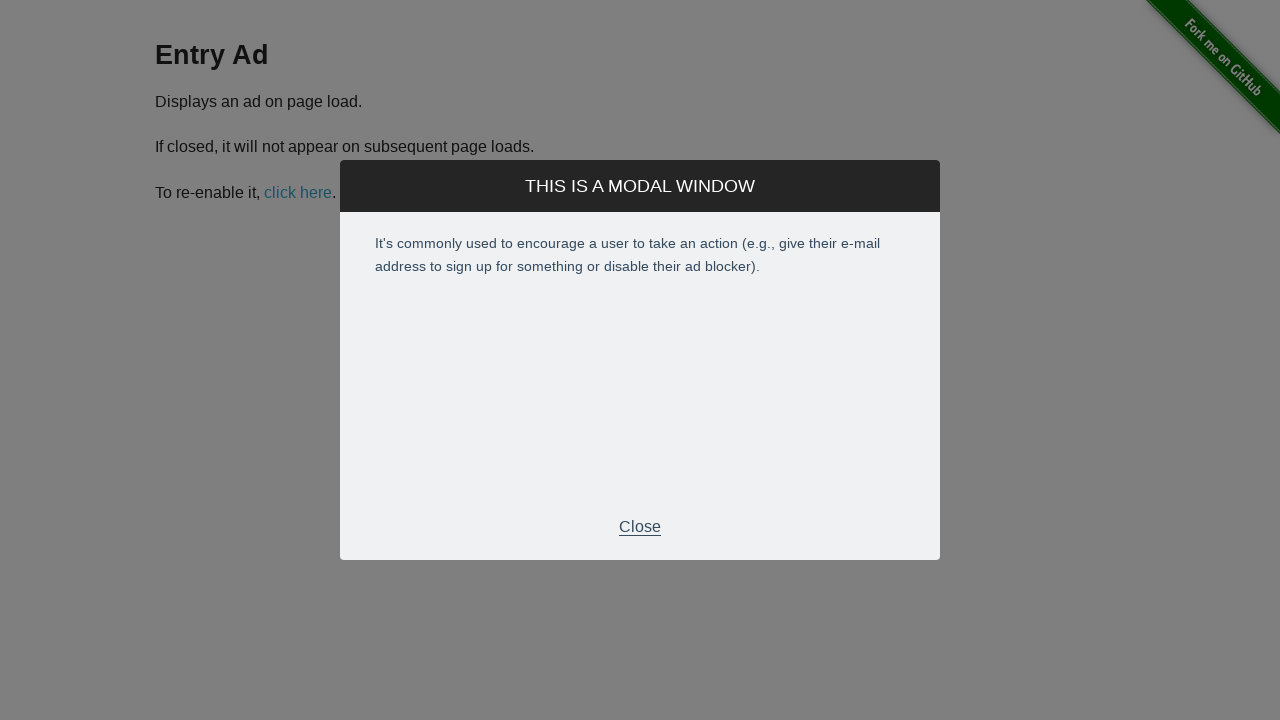

Clicked the close button in the modal footer at (640, 527) on .modal-footer
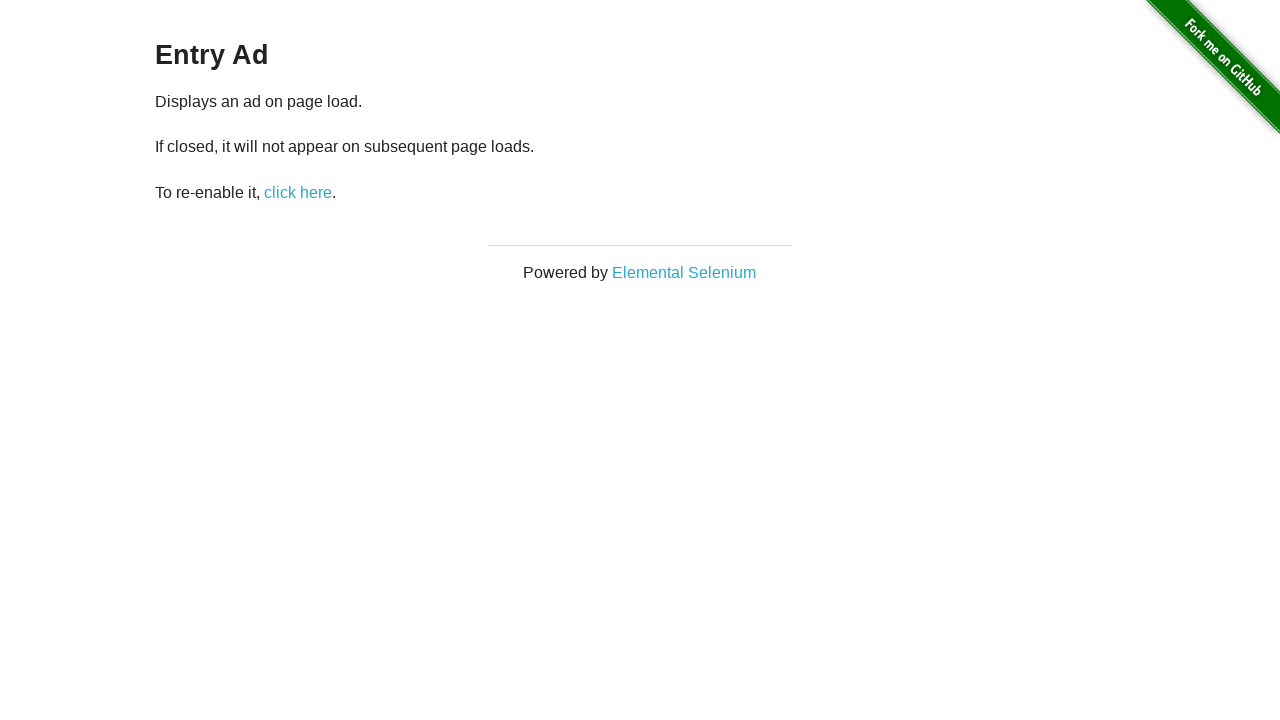

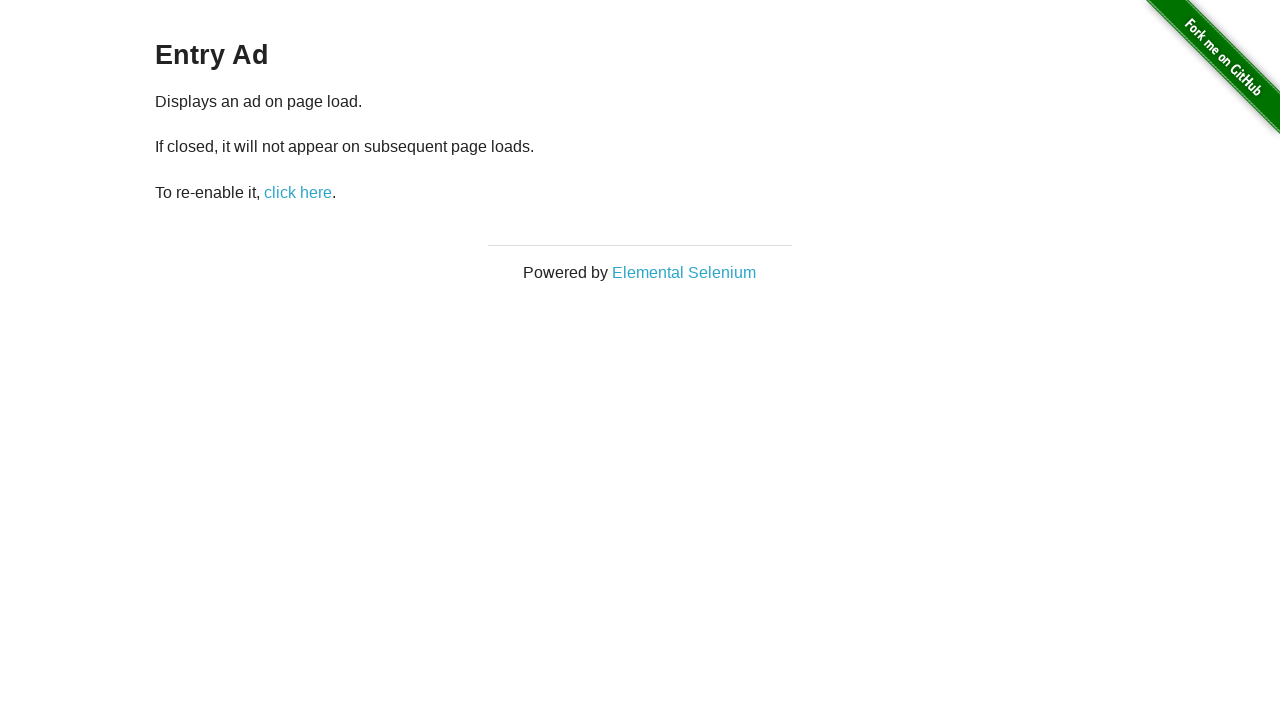